Tests invoice form with an amount of 5000 to verify it returns "Auto-Approved" status

Starting URL: https://nikhilesh111.github.io/InvoiceApprovalProject2/

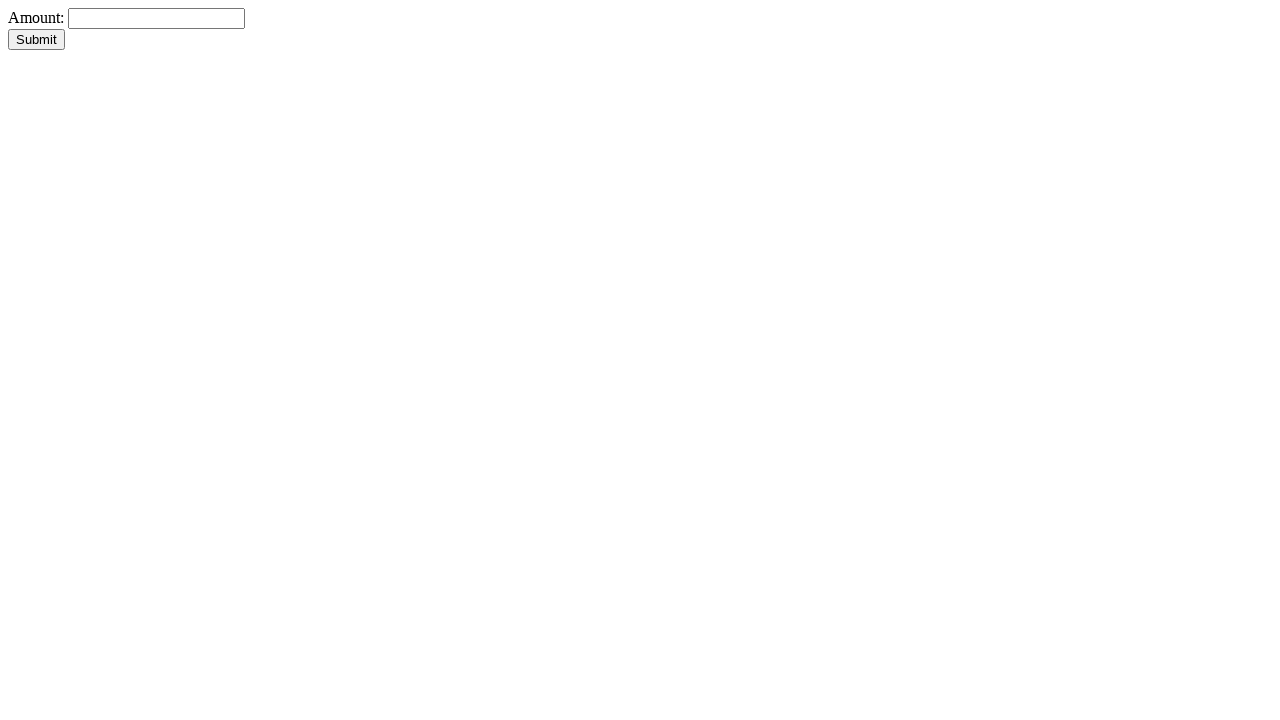

Waited for amount input field to become visible
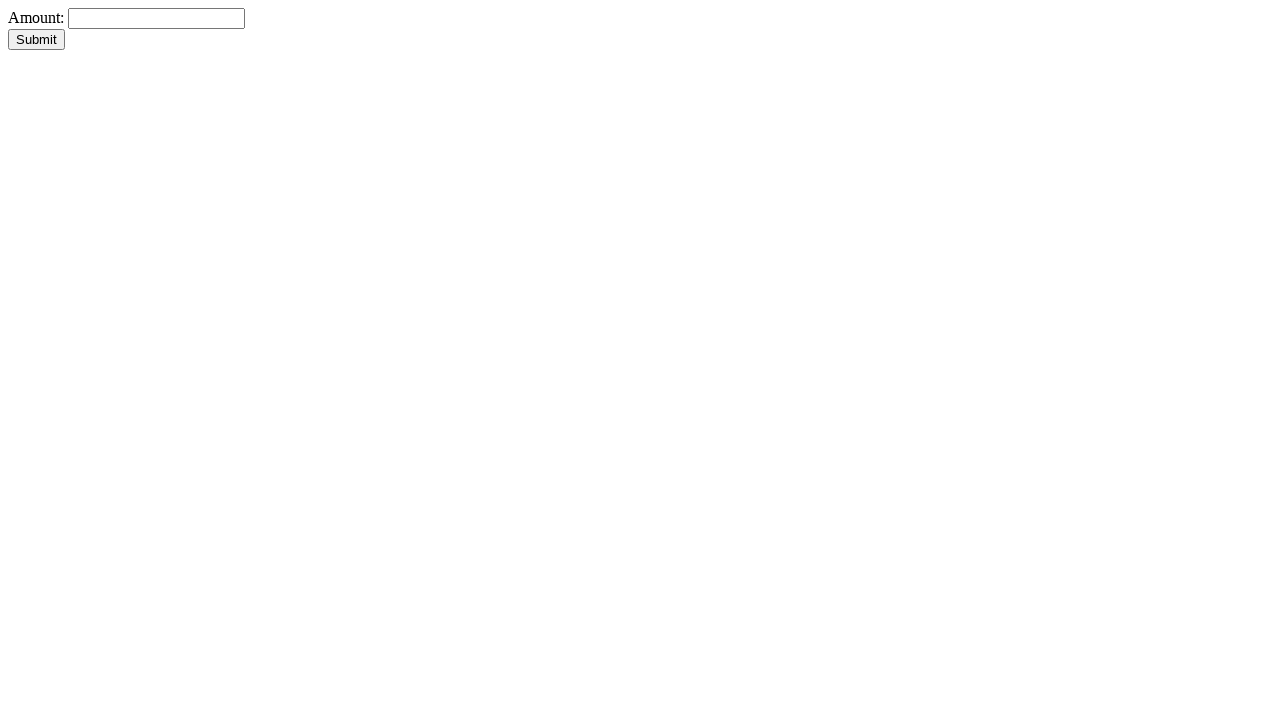

Filled amount field with 5000 on #amount
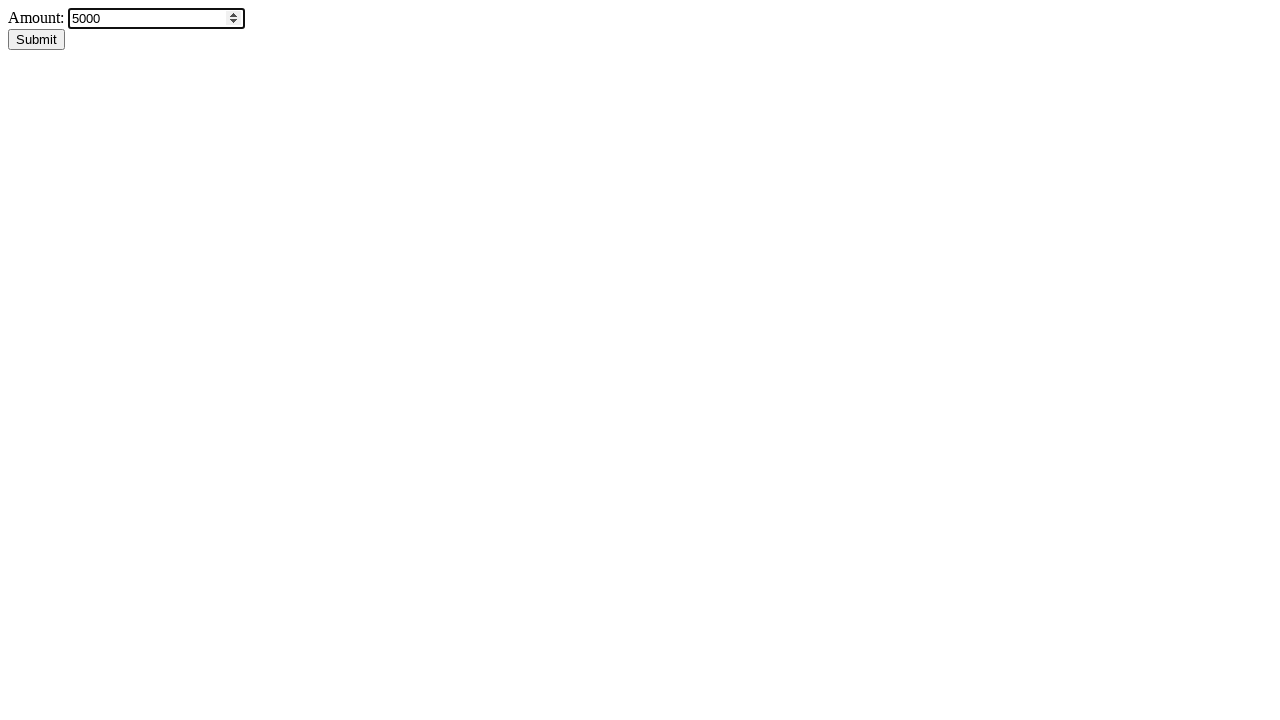

Clicked submit button to process invoice at (36, 40) on #submitBtn
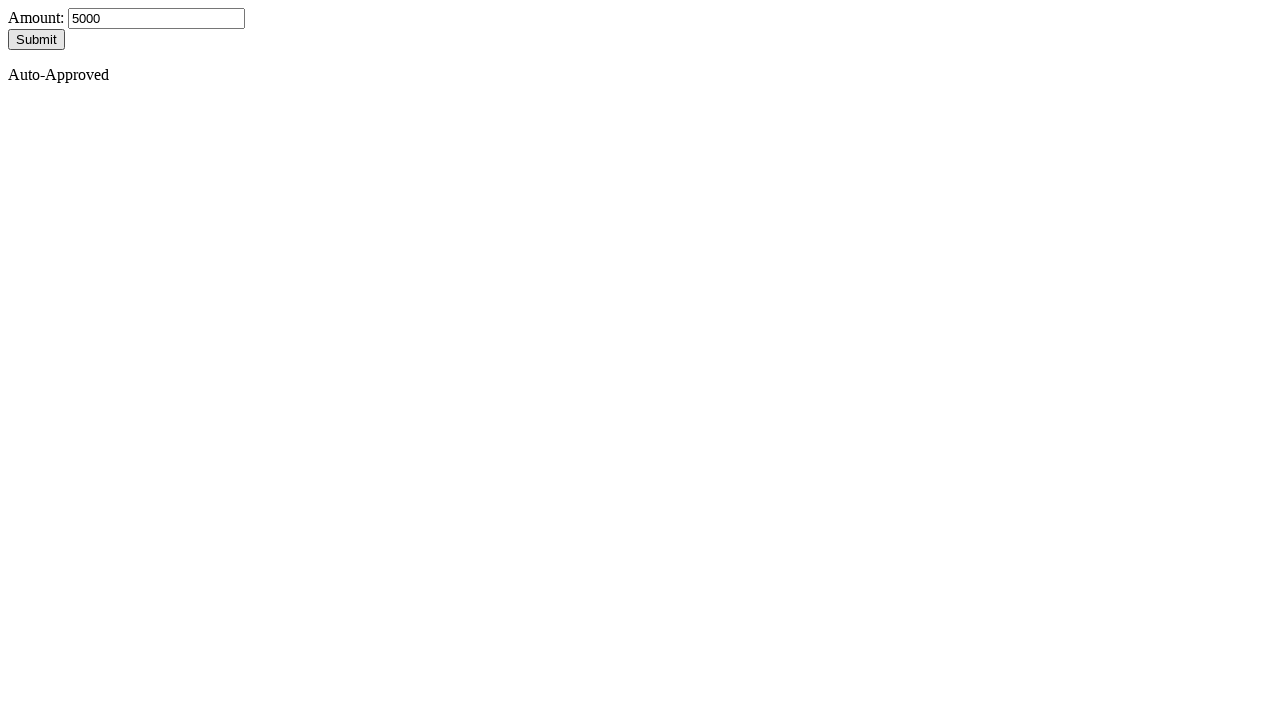

Waited for approval result to become visible
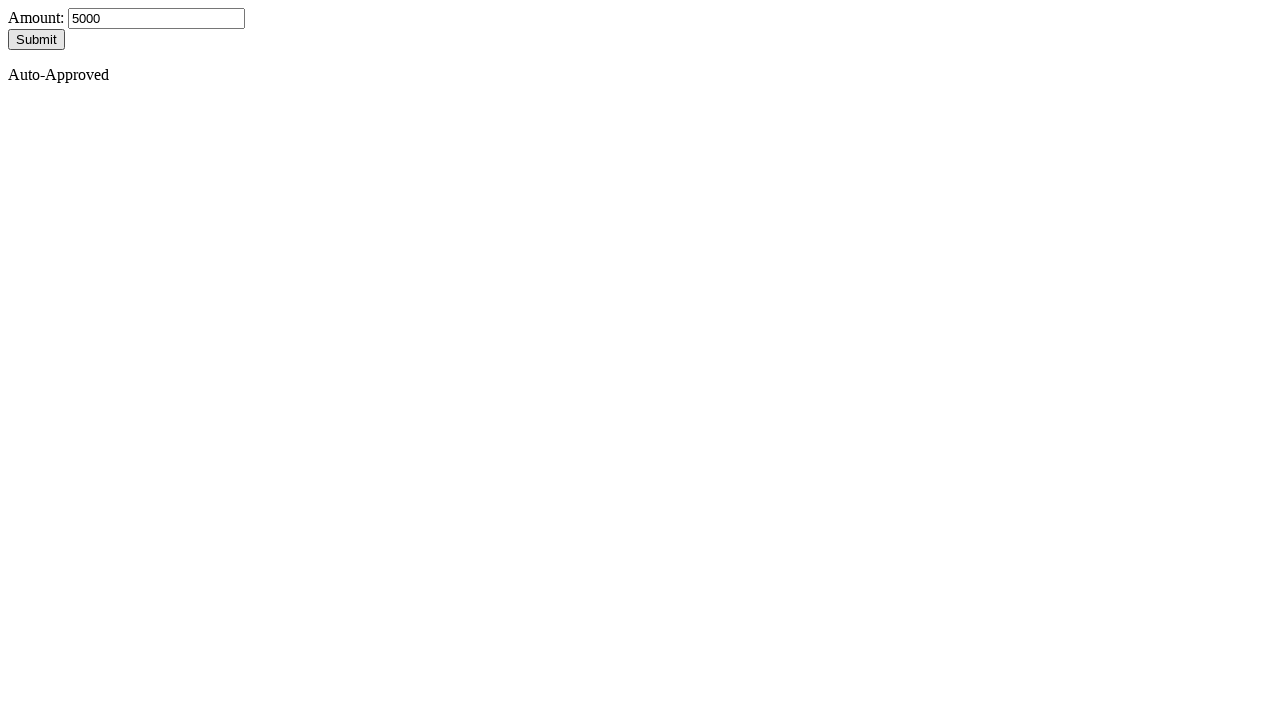

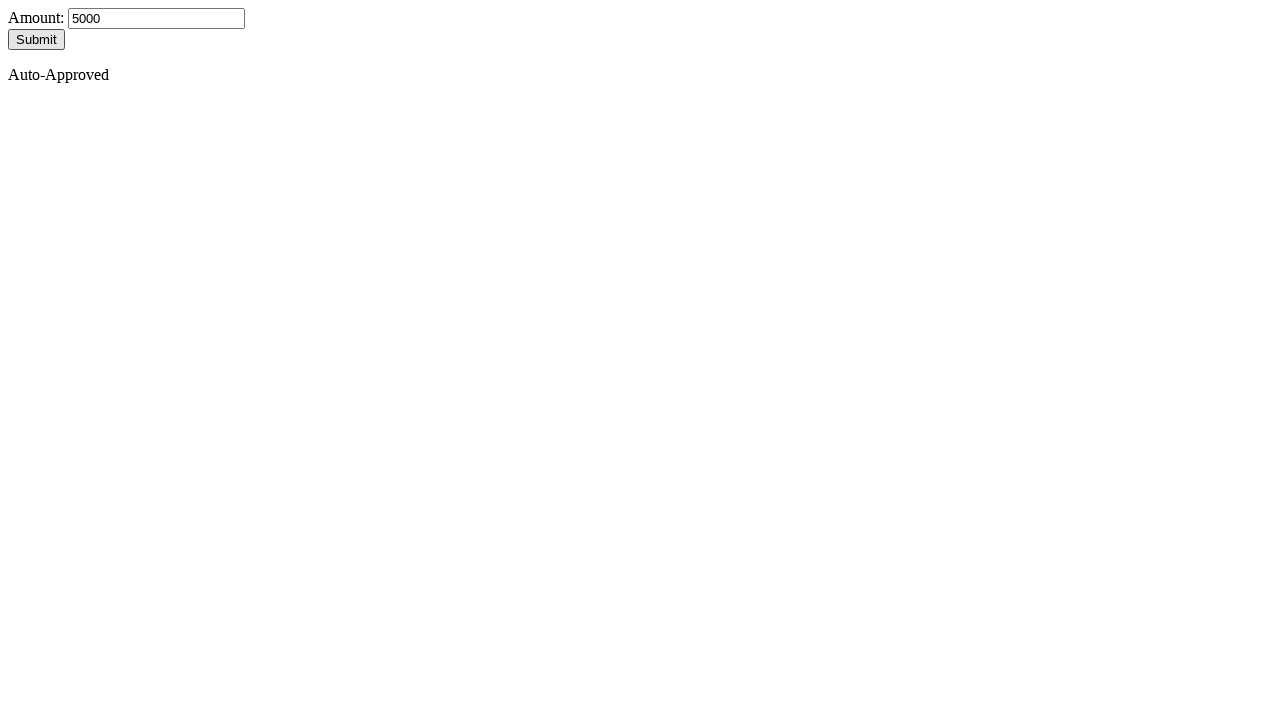